Tests that clicking All filter shows all todo items regardless of completion status

Starting URL: https://demo.playwright.dev/todomvc

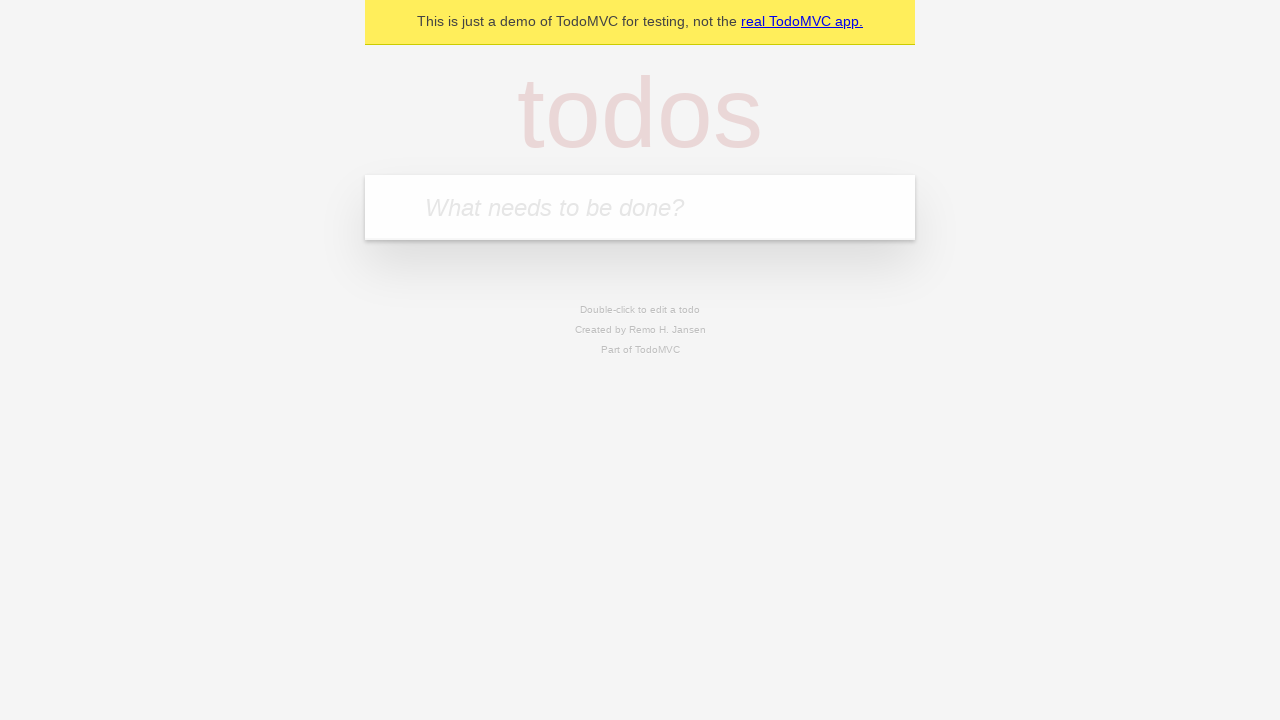

Filled new todo field with 'buy some cheese' on .new-todo
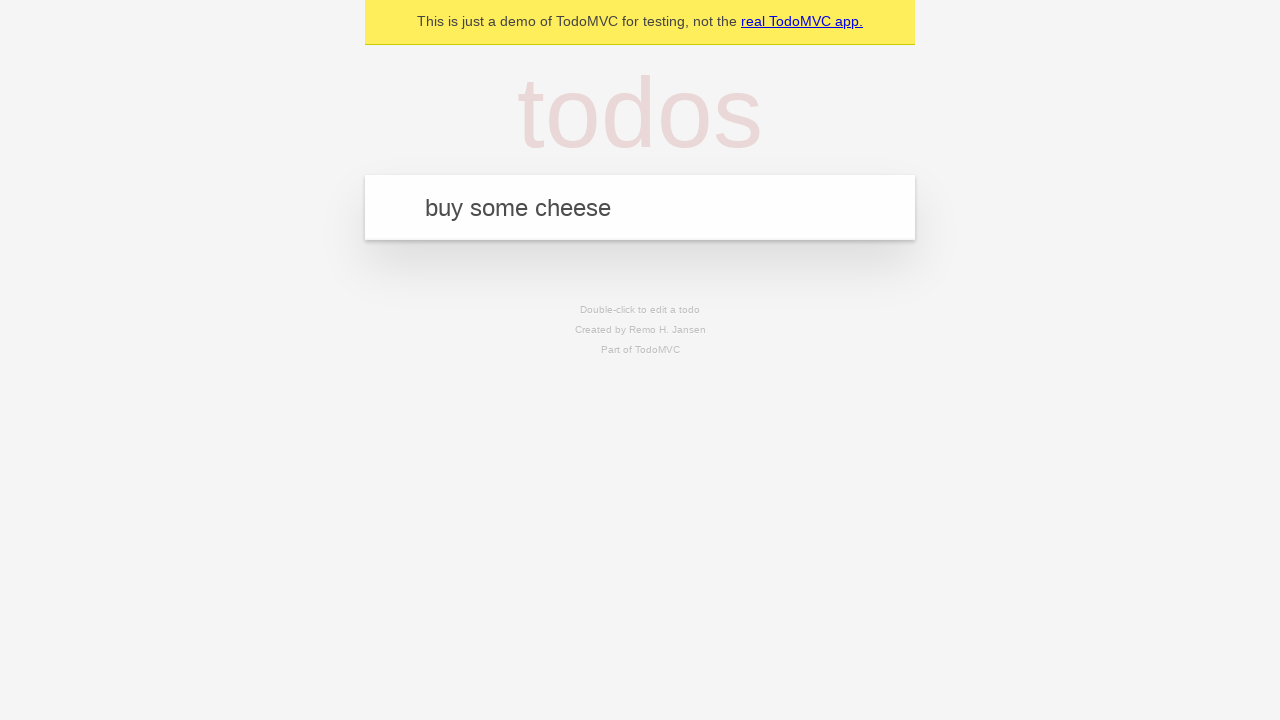

Pressed Enter to add first todo item on .new-todo
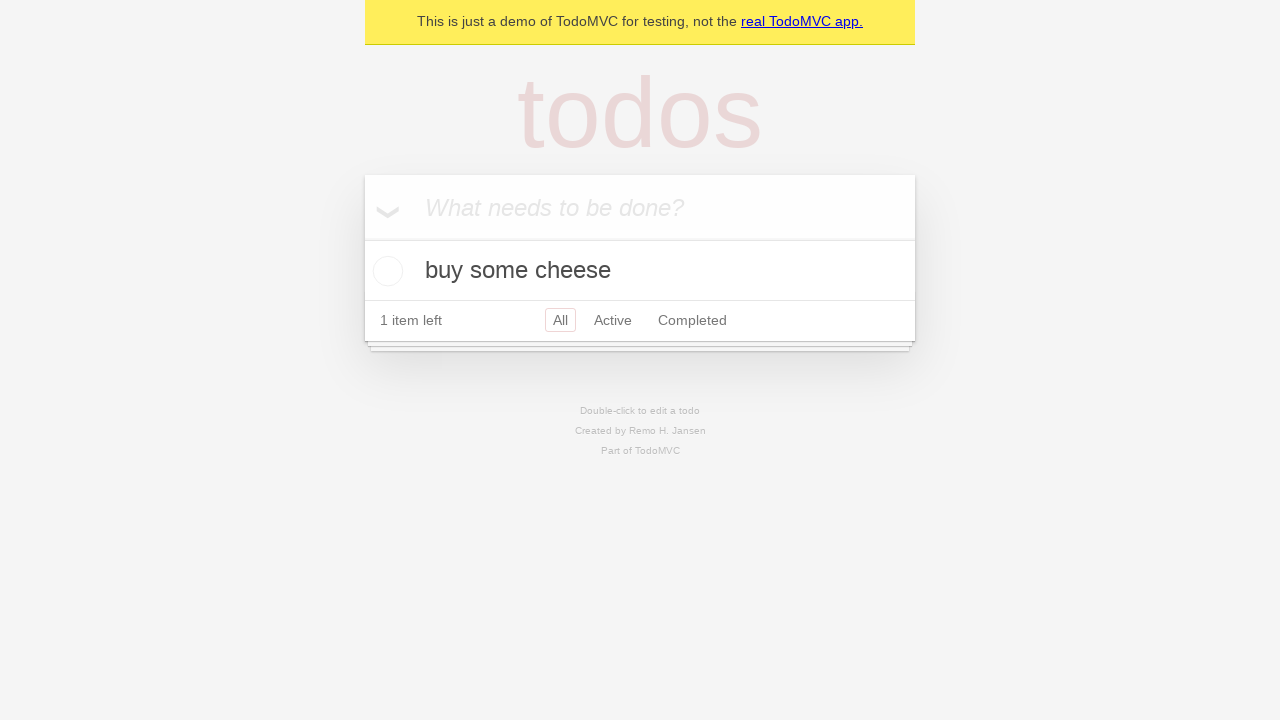

Filled new todo field with 'feed the cat' on .new-todo
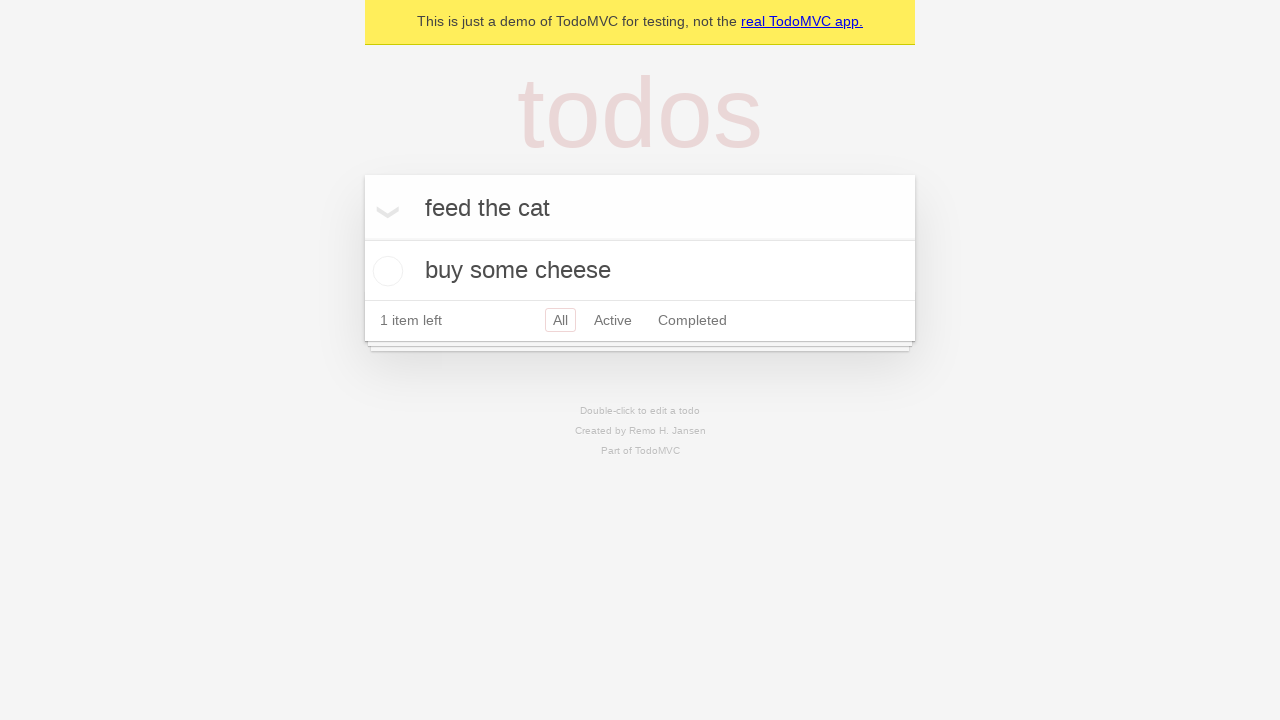

Pressed Enter to add second todo item on .new-todo
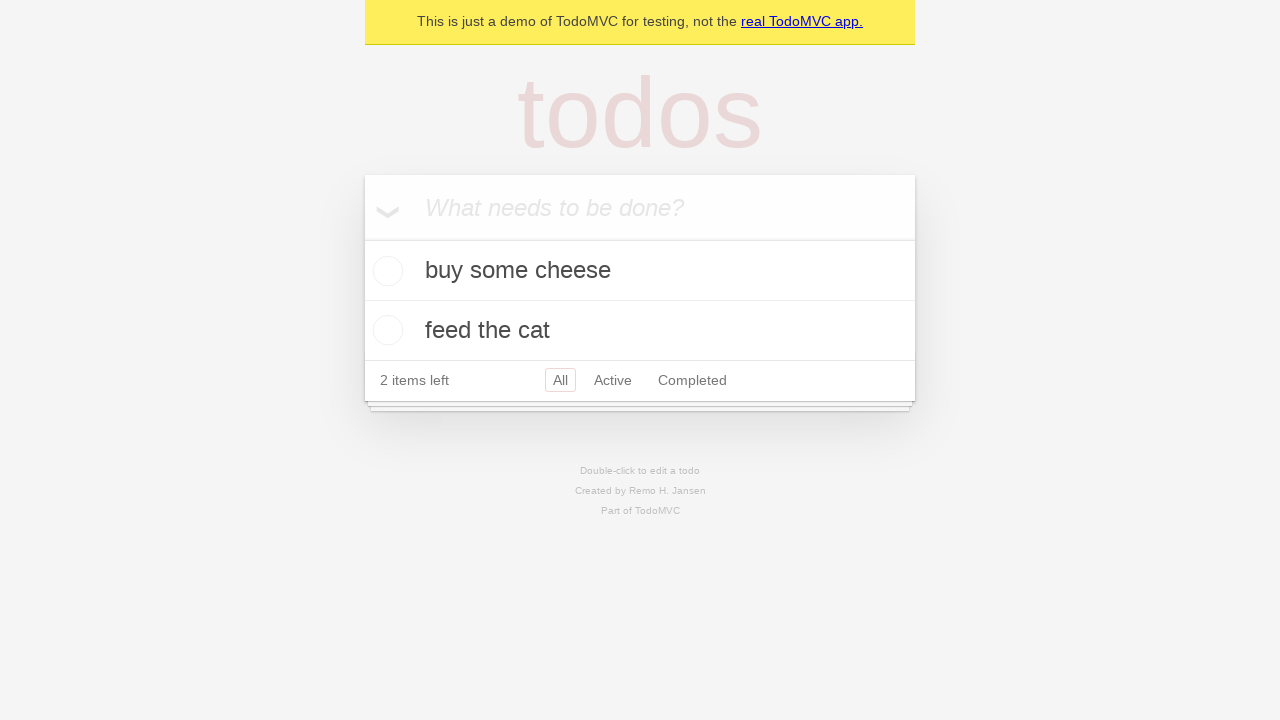

Filled new todo field with 'book a doctors appointment' on .new-todo
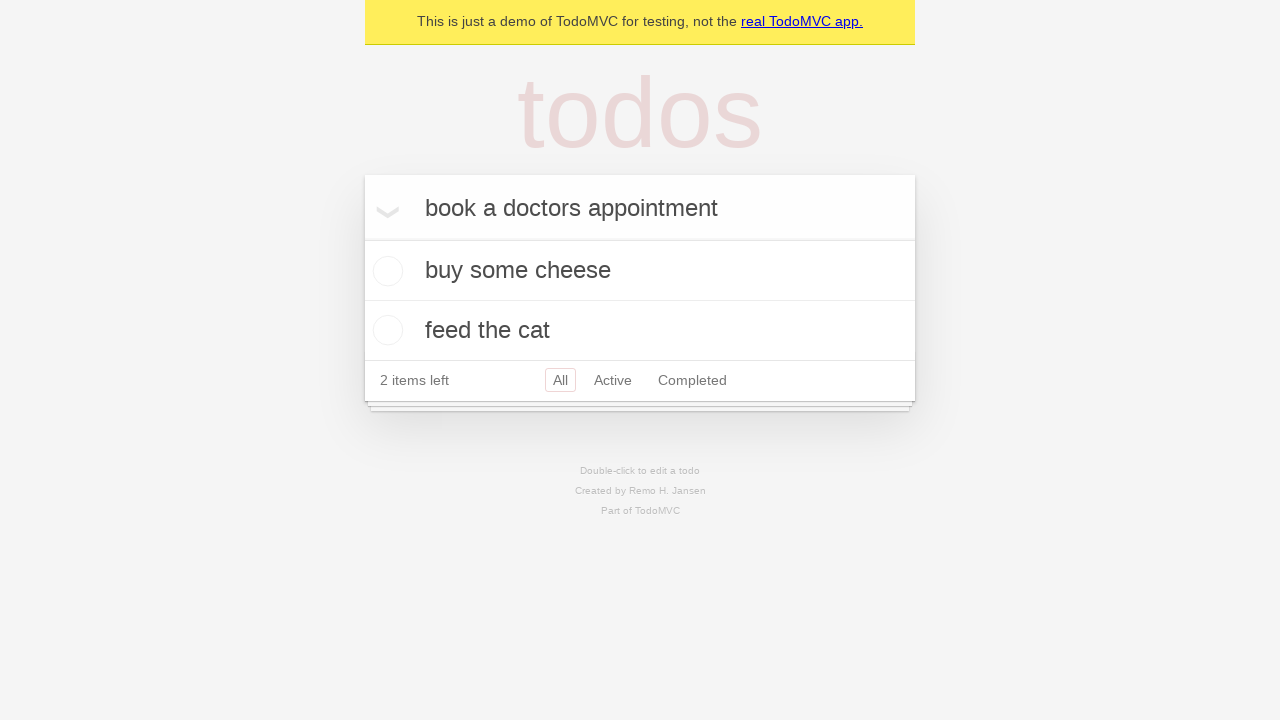

Pressed Enter to add third todo item on .new-todo
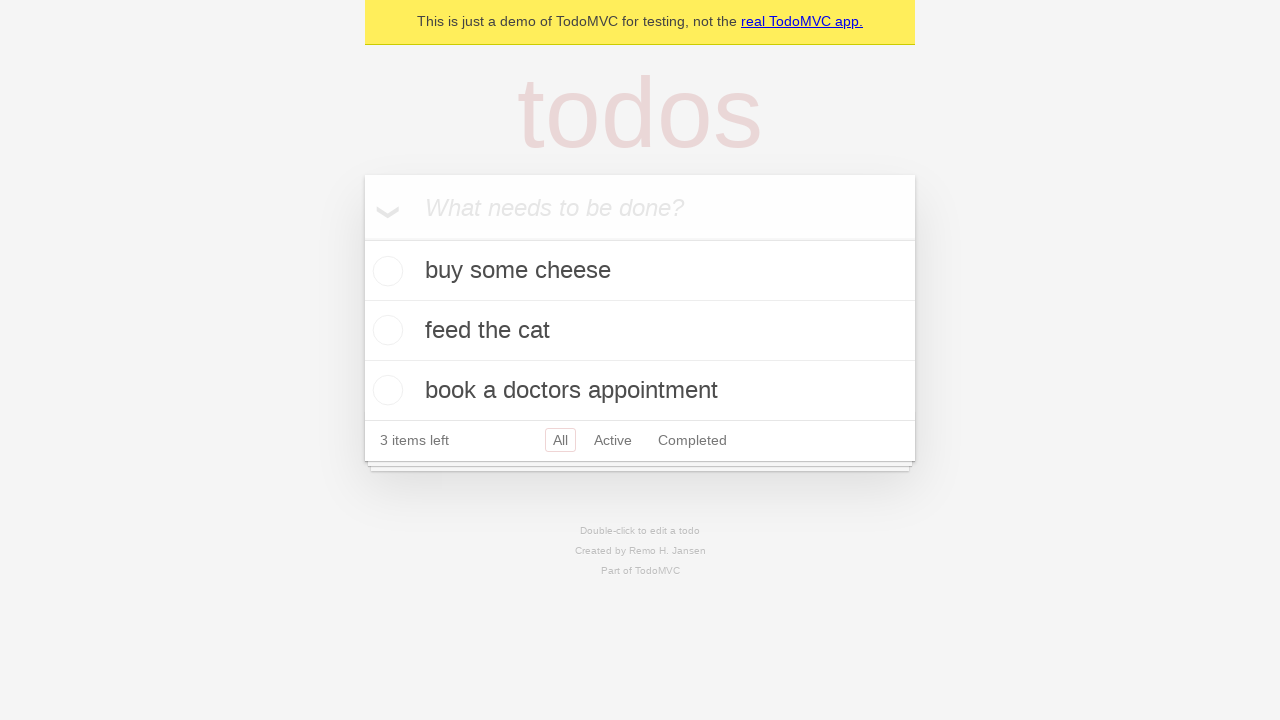

Checked the second todo item to mark it as completed at (385, 330) on .todo-list li .toggle >> nth=1
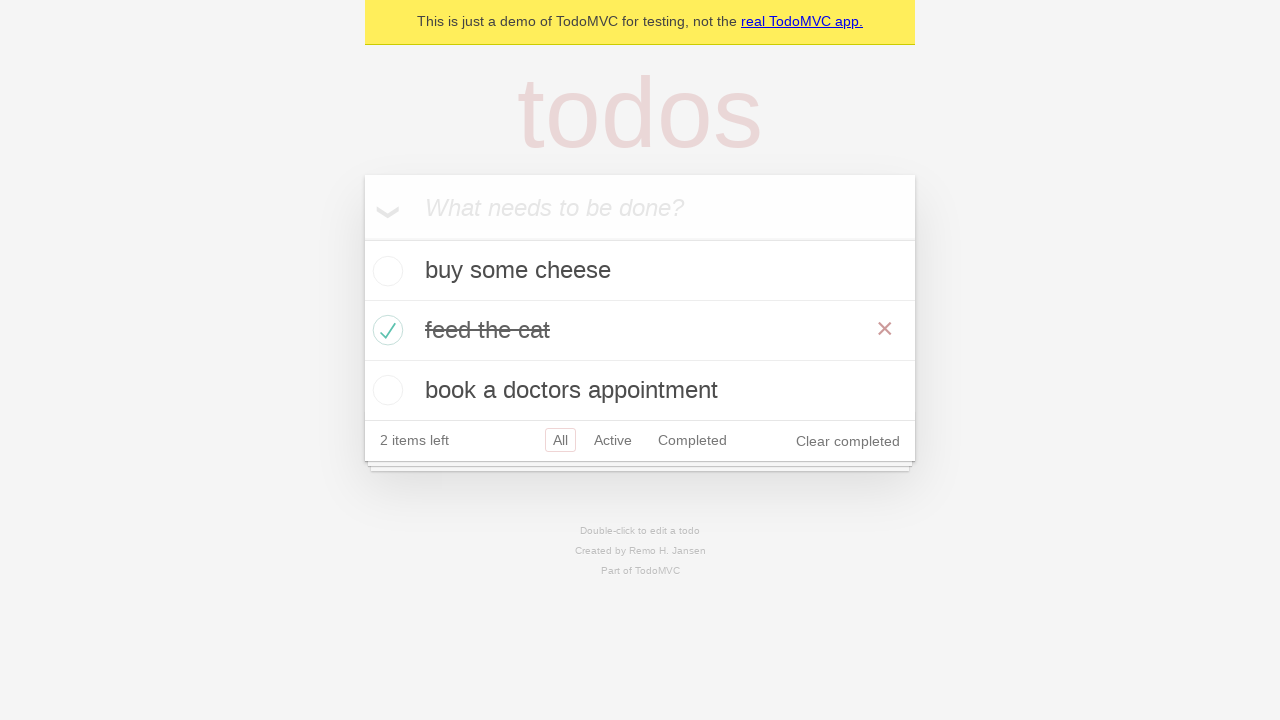

Clicked Active filter to display only active todos at (613, 440) on .filters >> text=Active
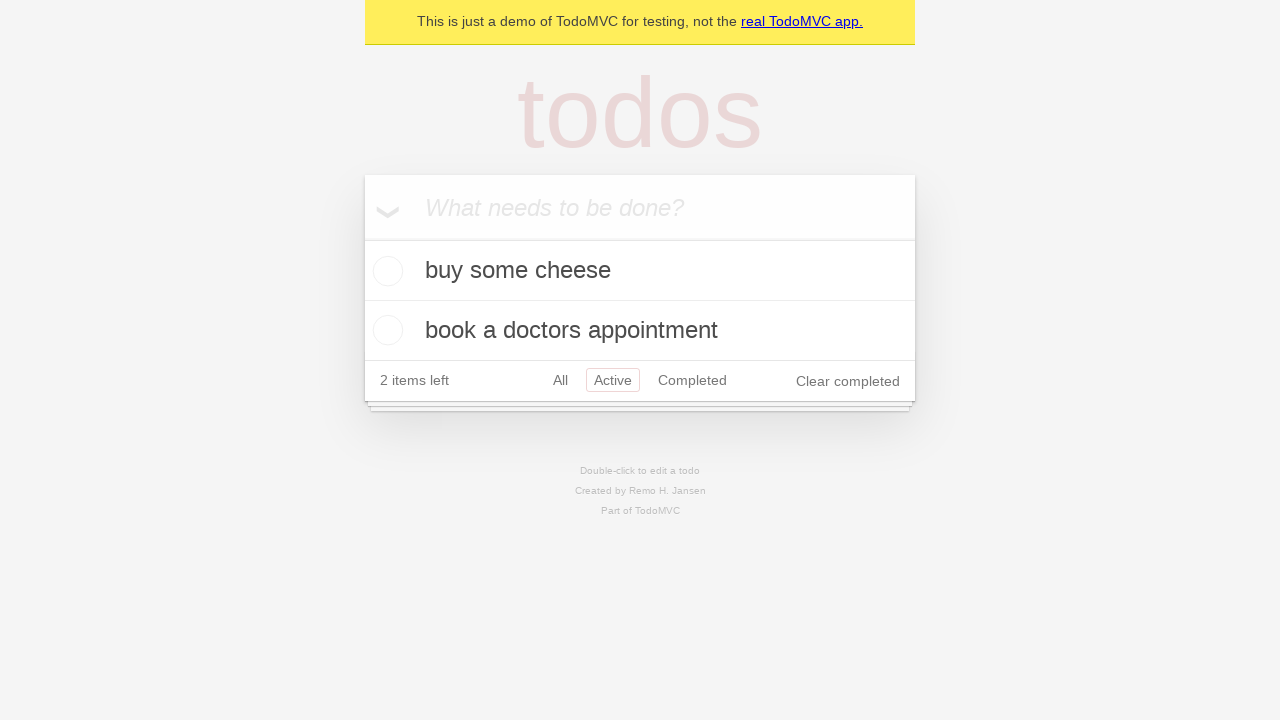

Clicked Completed filter to display only completed todos at (692, 380) on .filters >> text=Completed
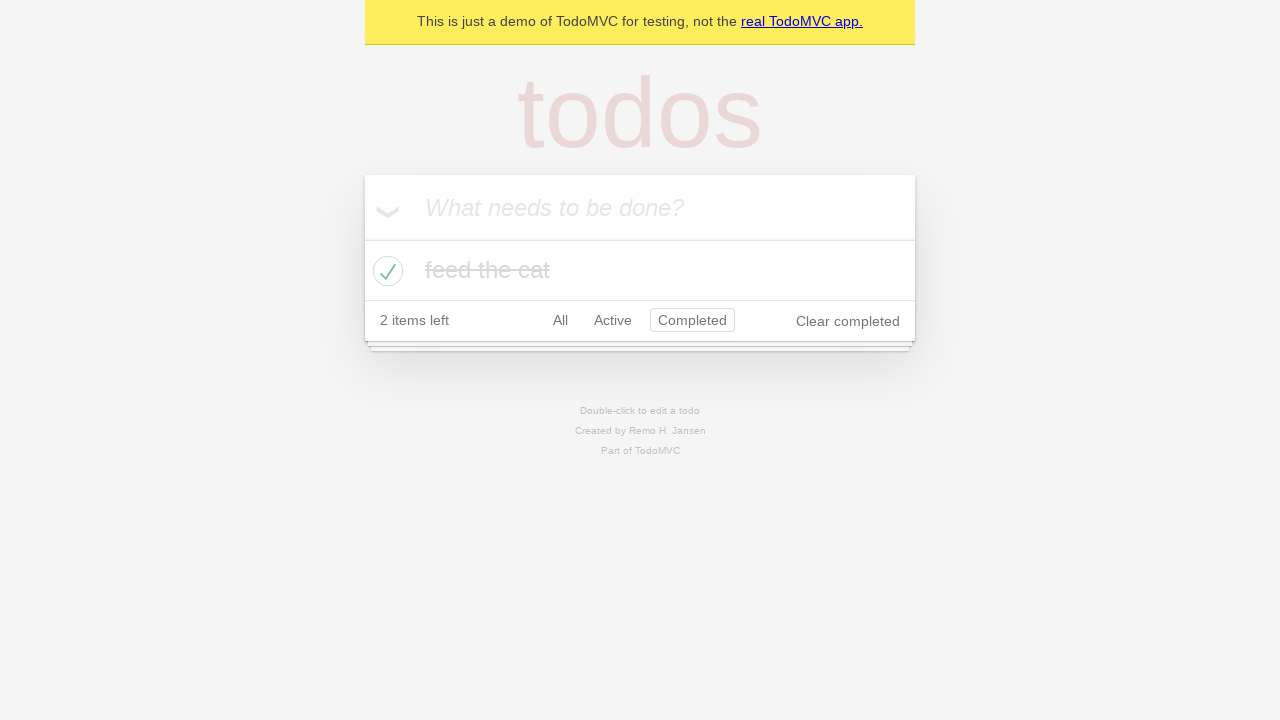

Clicked All filter to display all todo items regardless of completion status at (560, 320) on .filters >> text=All
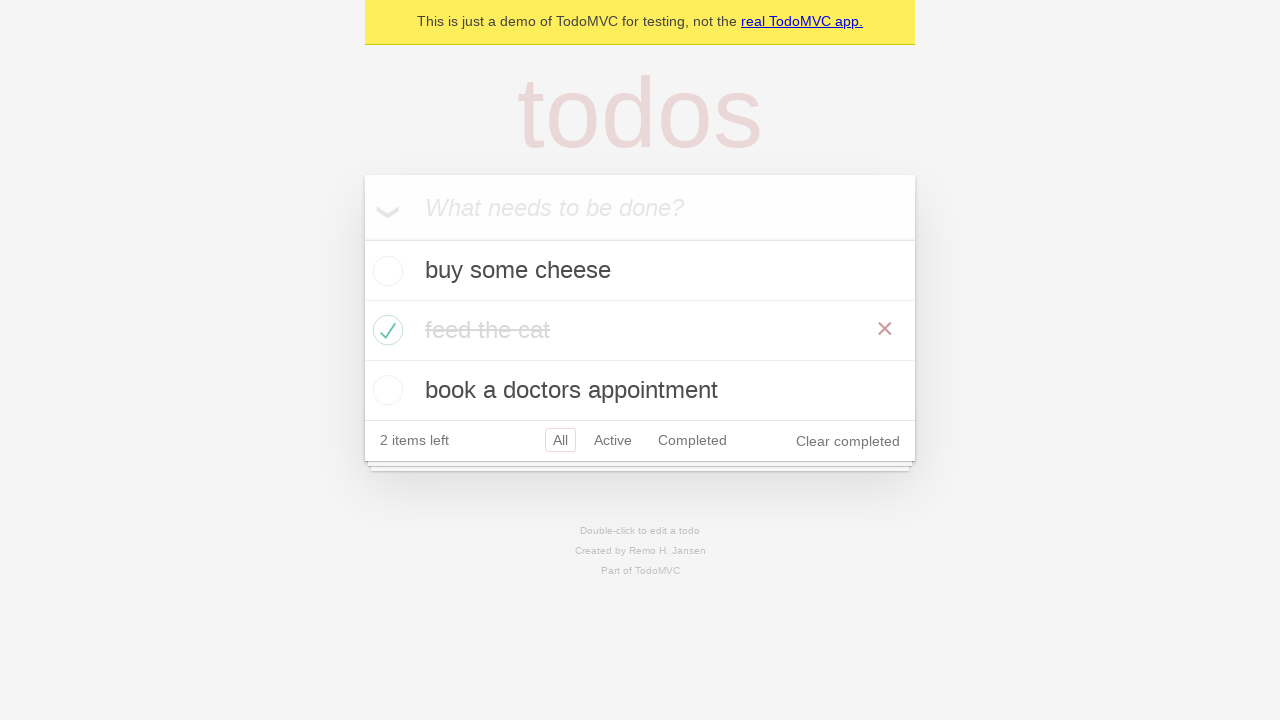

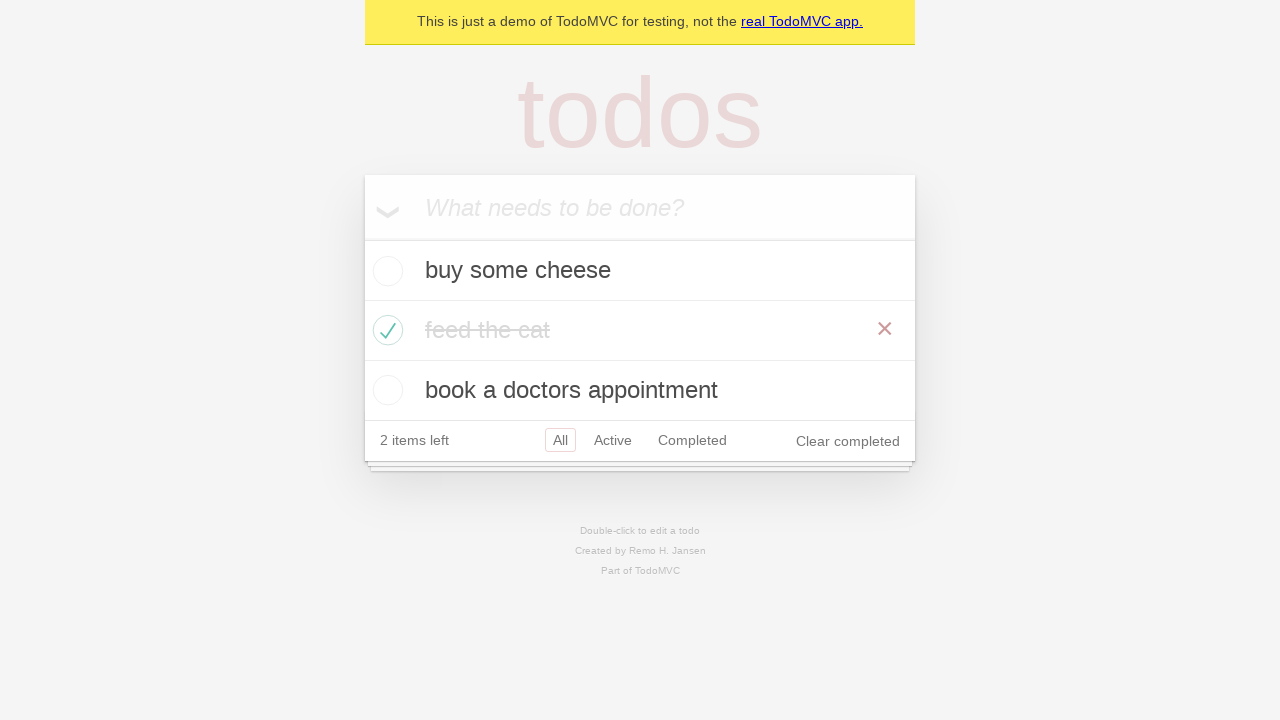